Tests contact form with incorrect data formats in all fields

Starting URL: https://lm.skillbox.ru/qa_tester/module02/homework1/

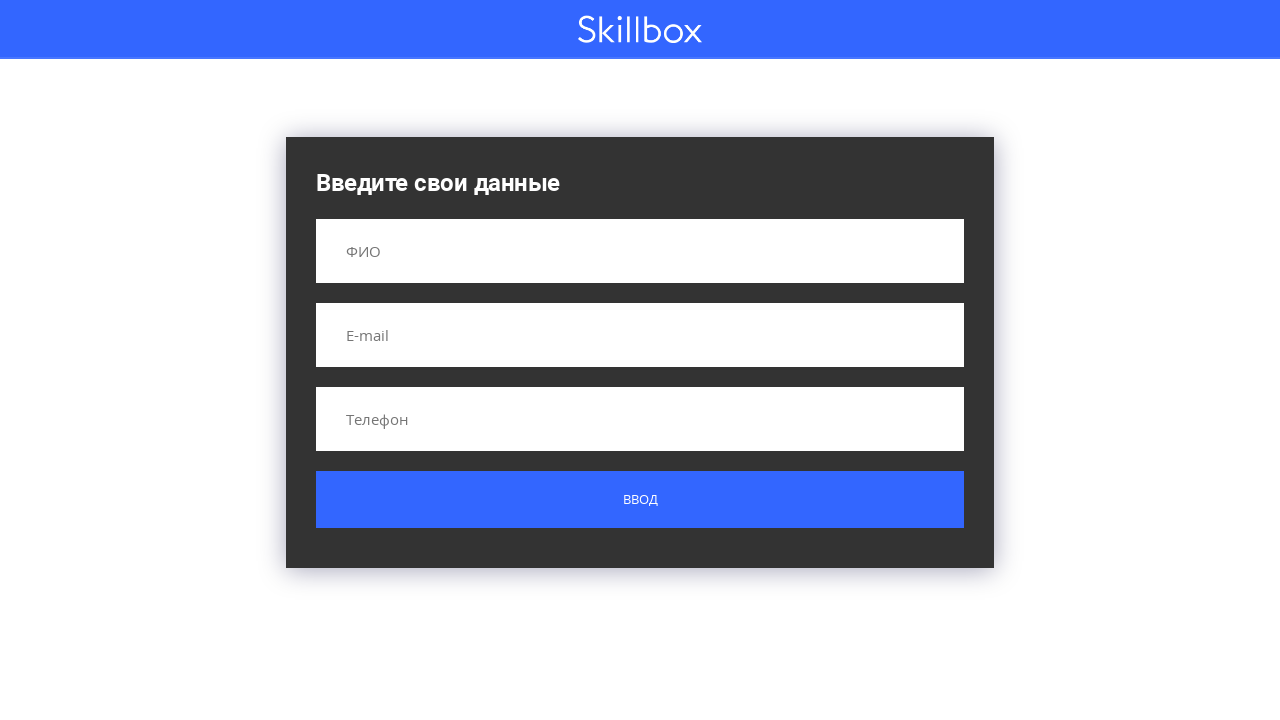

Filled name field with numbers '12345' on input[name='name']
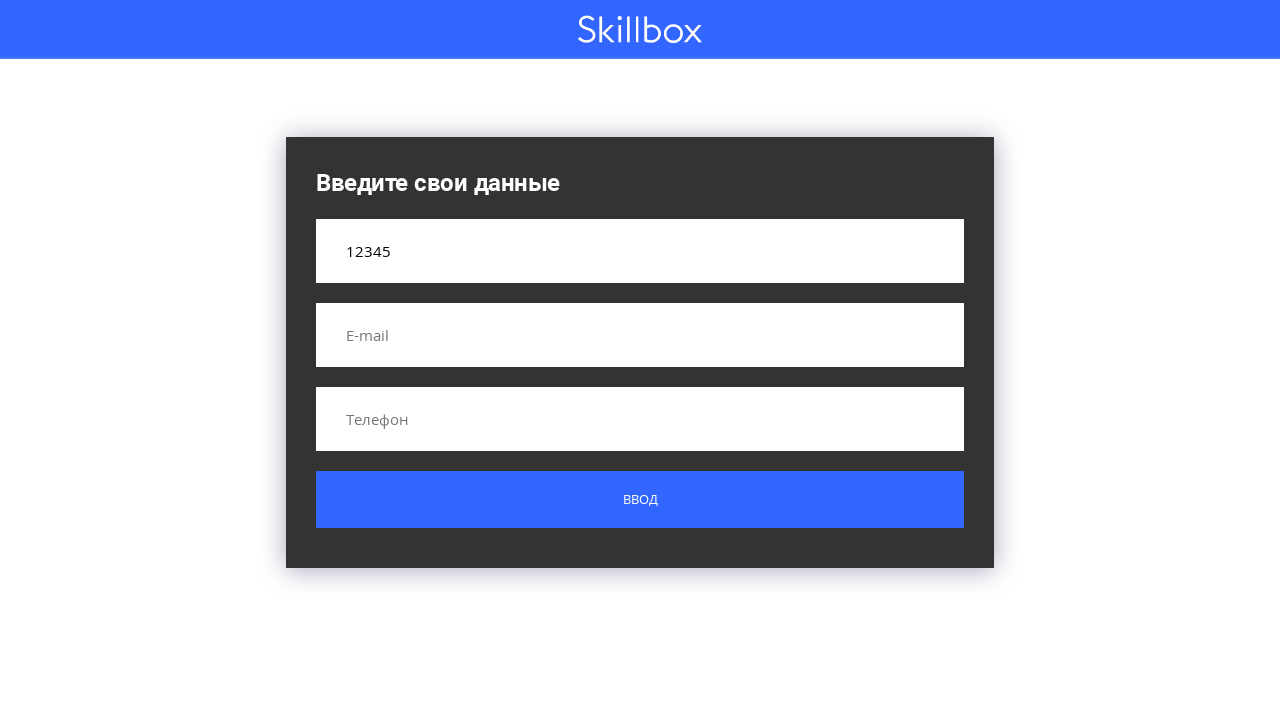

Filled email field with invalid format 'test' on input[name='email']
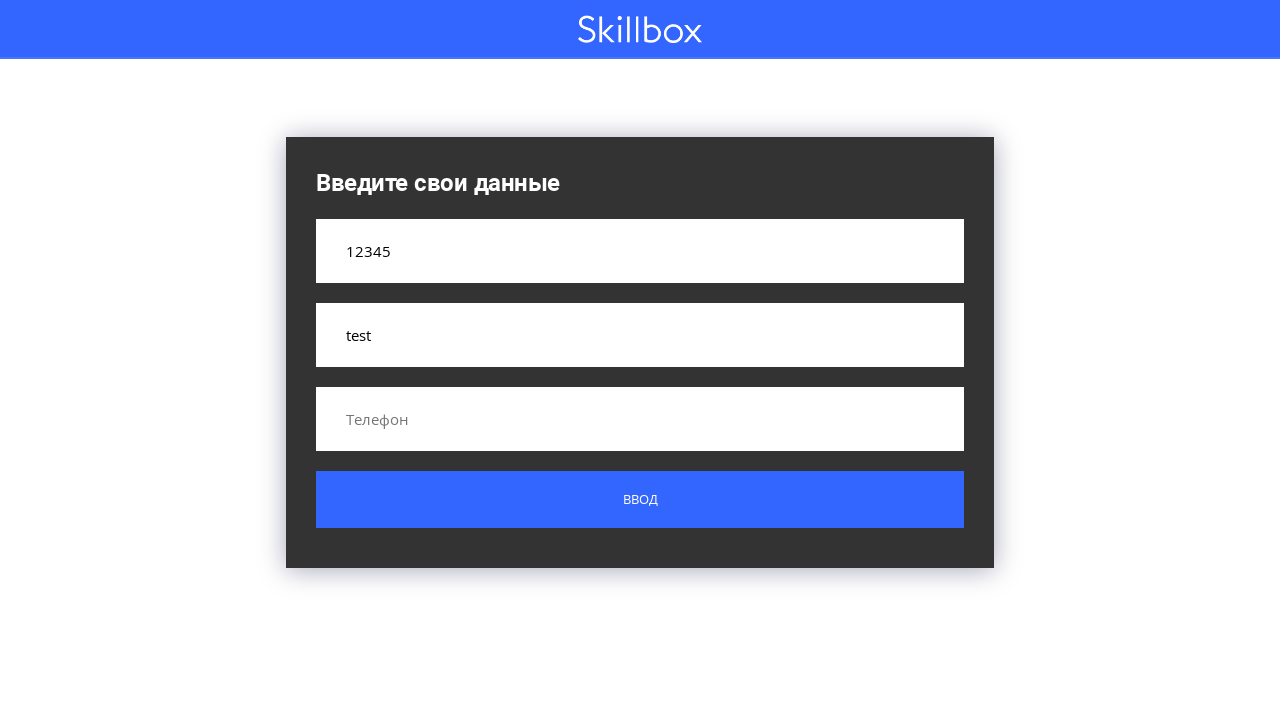

Filled phone field with text 'wrong_phone' on input[name='phone']
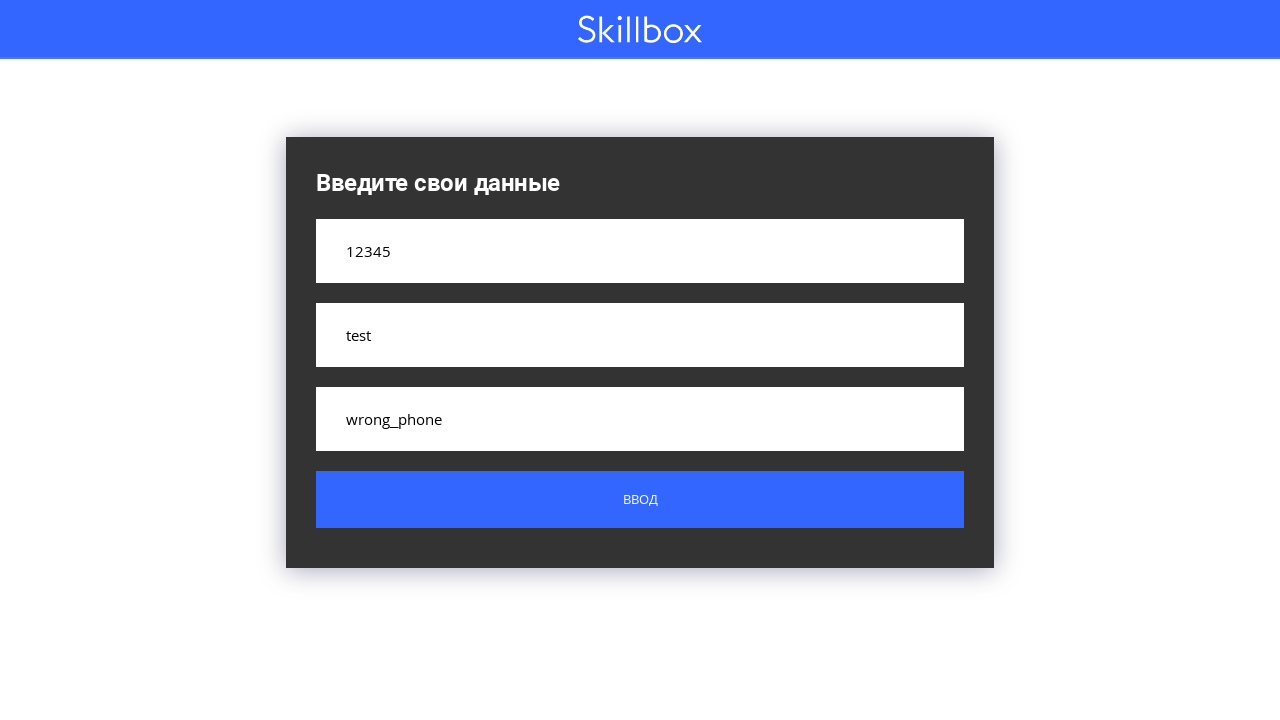

Clicked submit button with incorrect data at (640, 500) on .button
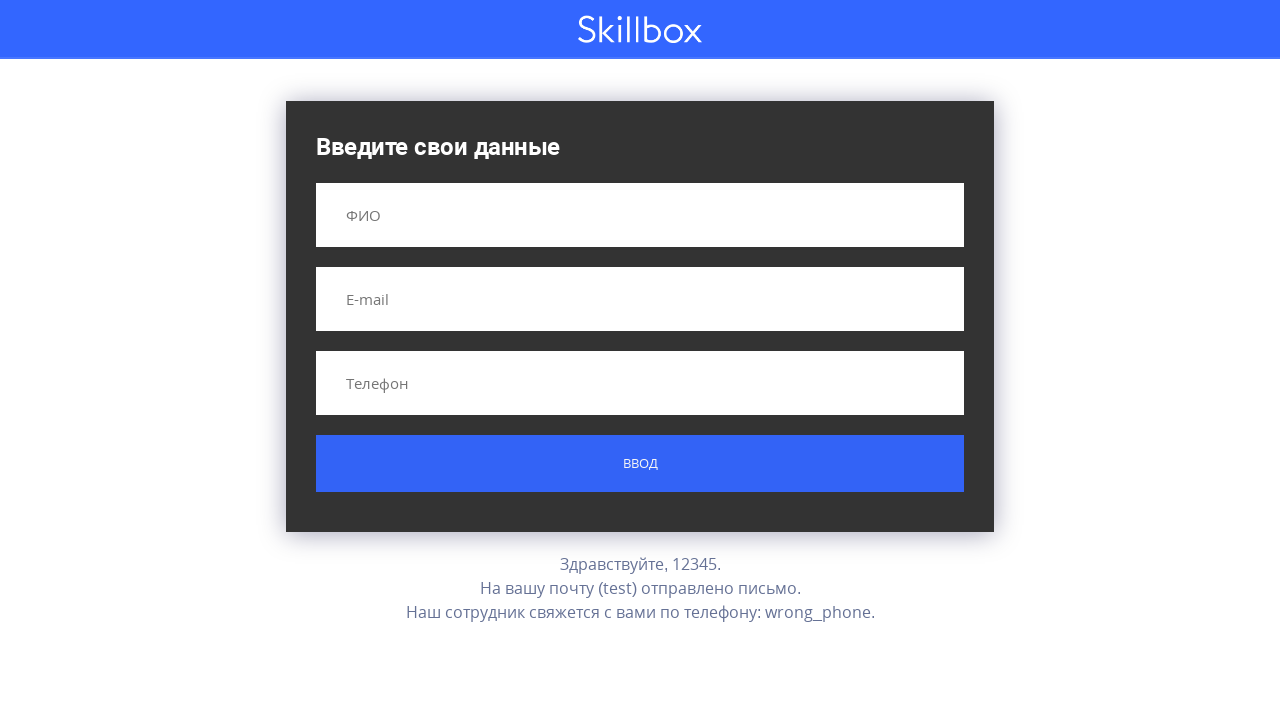

Result message appeared after form submission with incorrect data
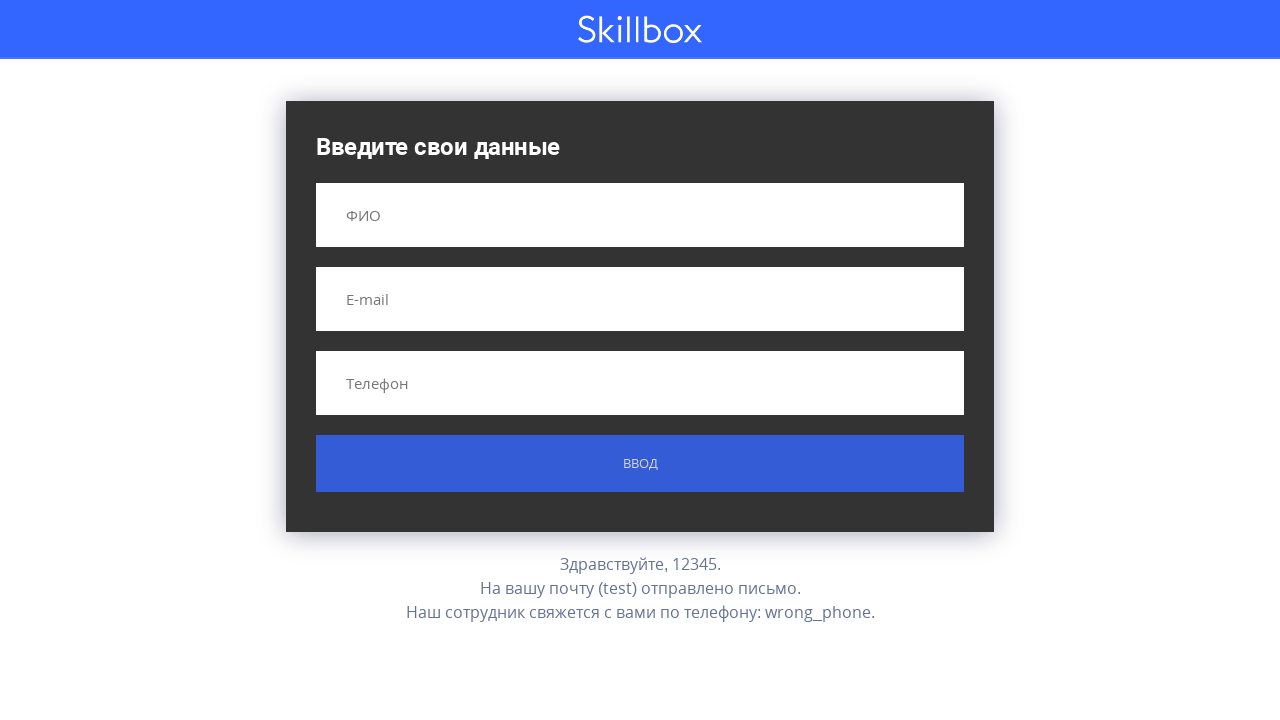

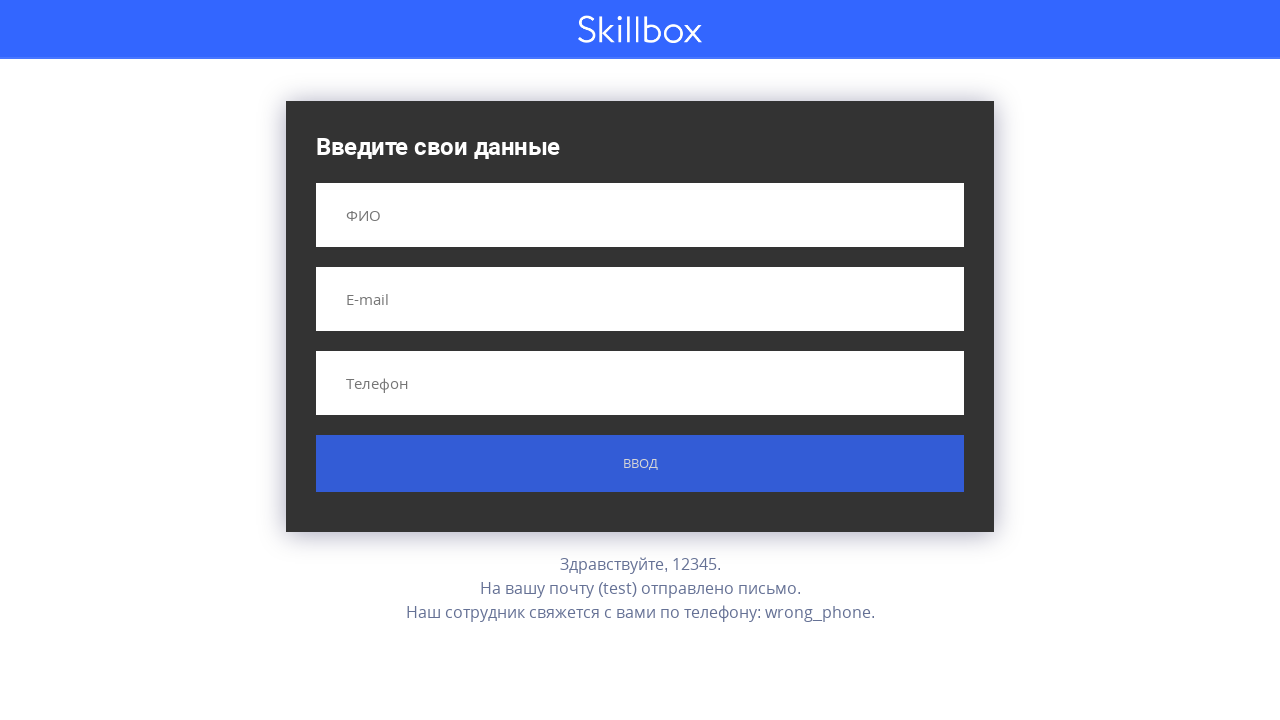